Clicks alert button and accepts the JavaScript alert

Starting URL: https://demoqa.com/alerts

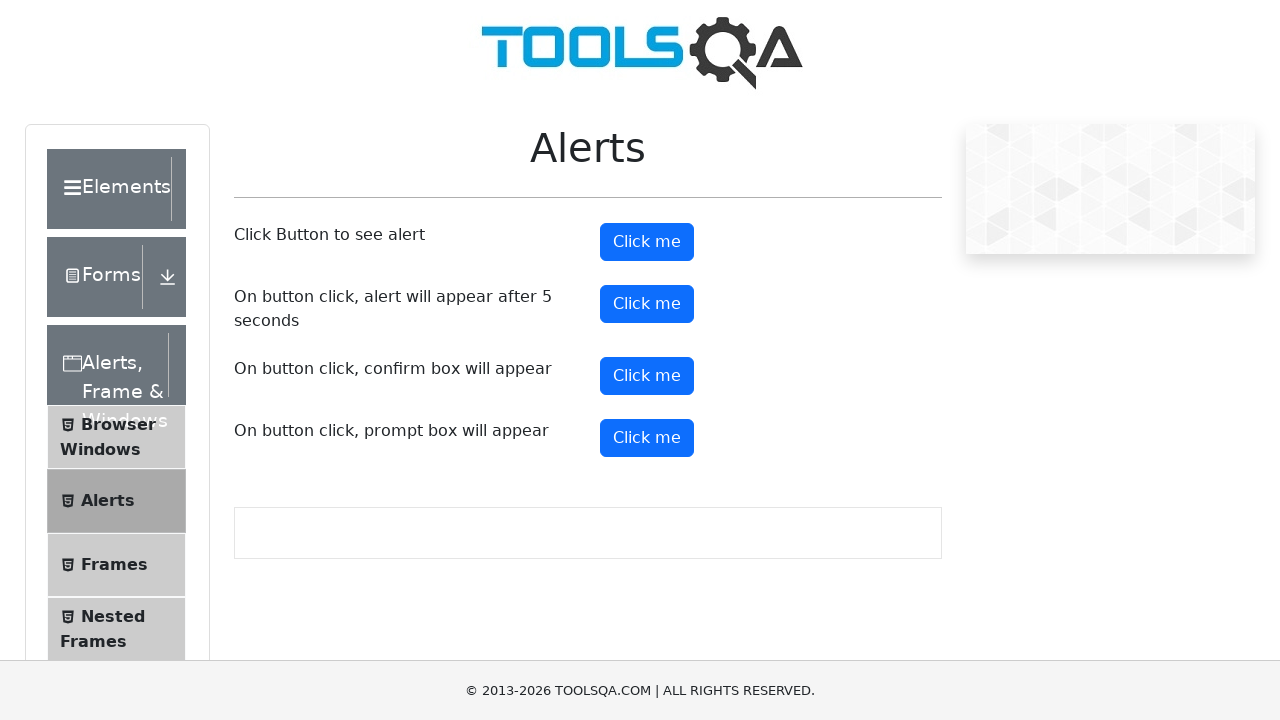

Navigated to alerts demo page
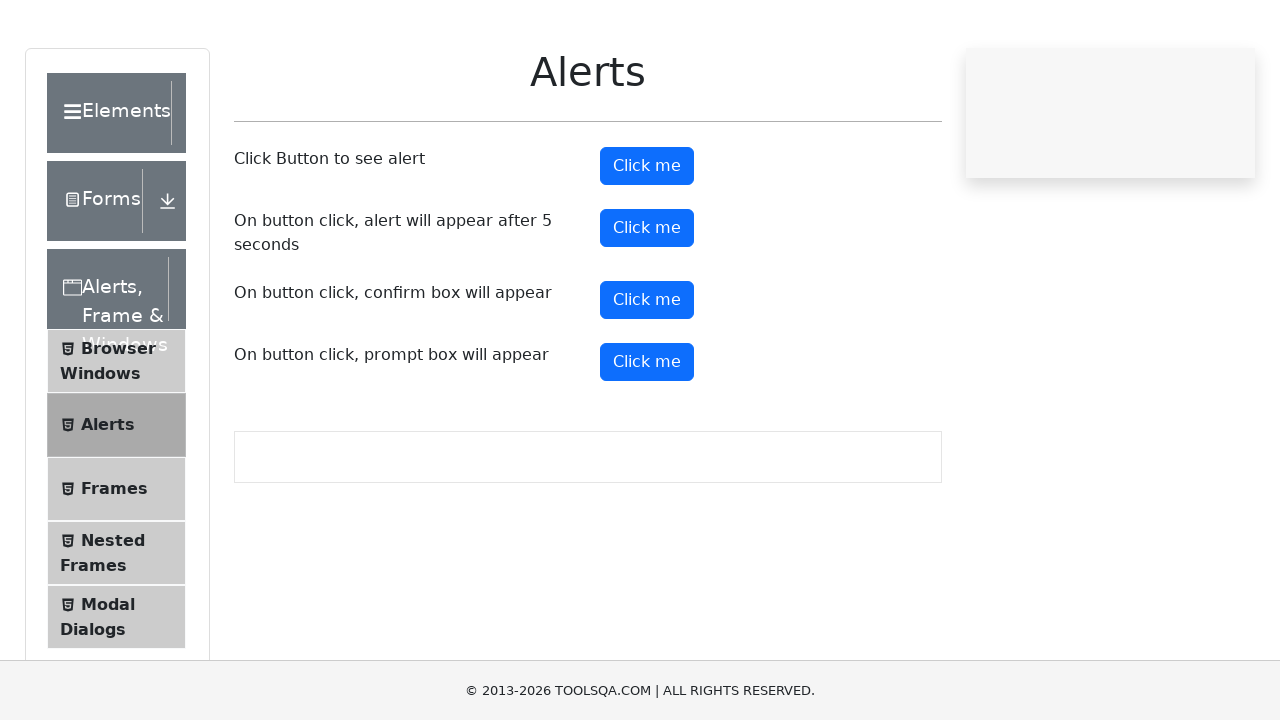

Clicked alert button at (647, 242) on #alertButton
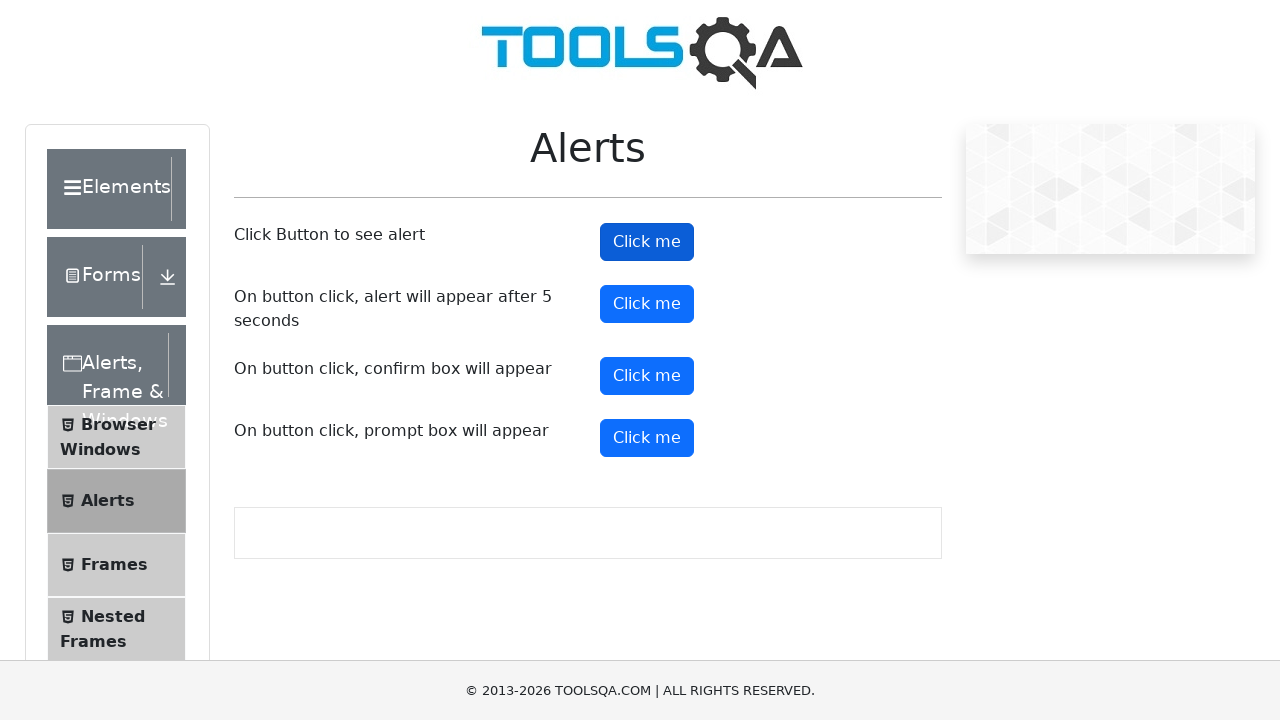

Accepted JavaScript alert
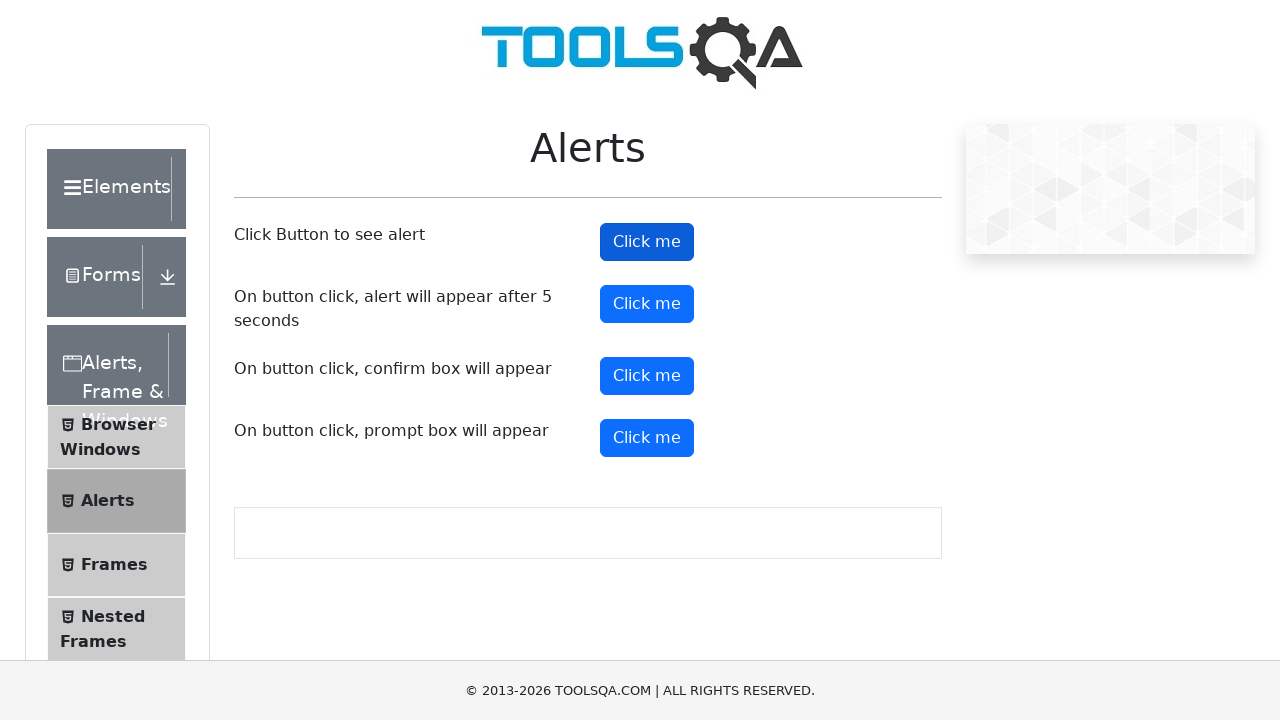

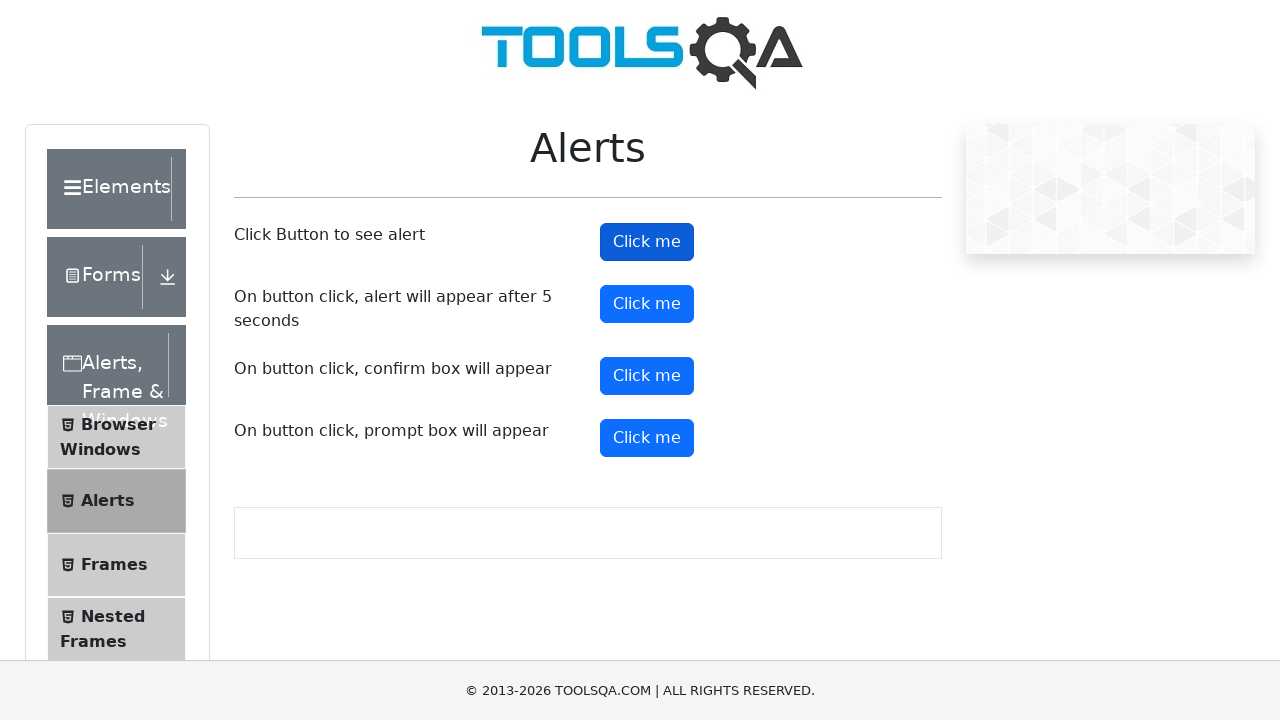